Tests file upload functionality by navigating to the File Upload page, selecting a file, and clicking the upload button to submit it.

Starting URL: https://the-internet.herokuapp.com/

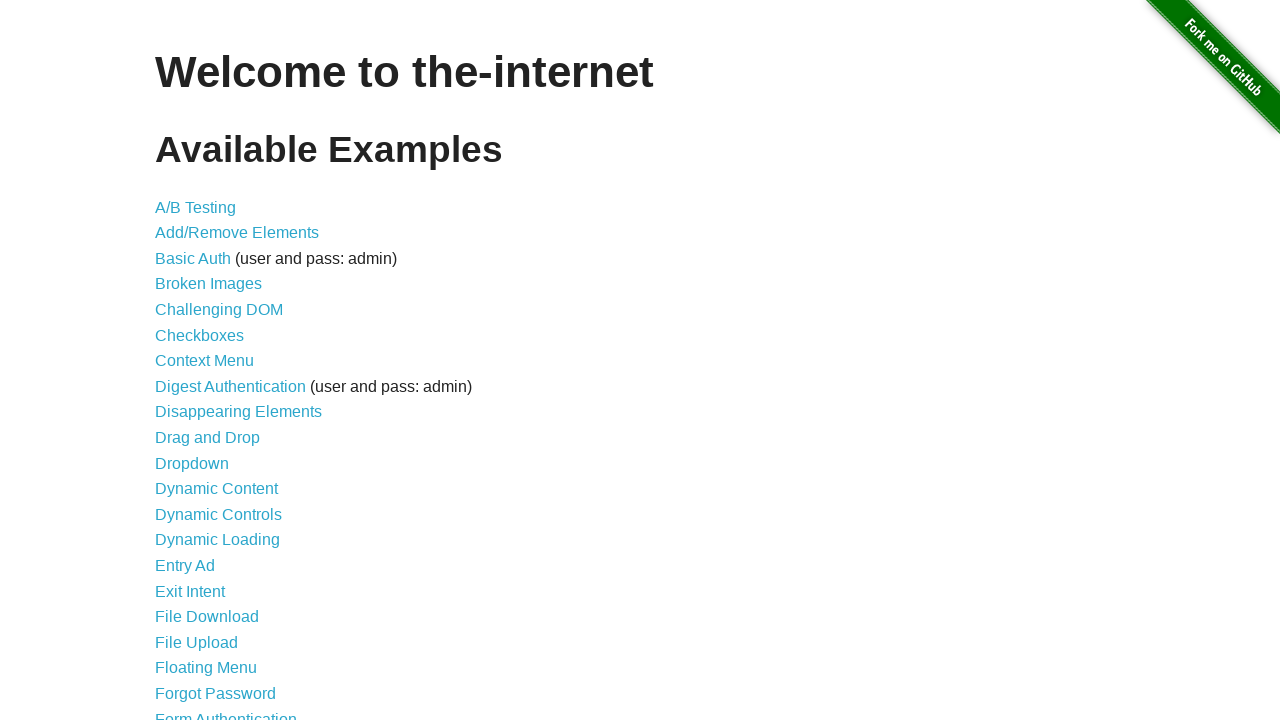

Clicked on File Upload link at (196, 642) on text=File Upload
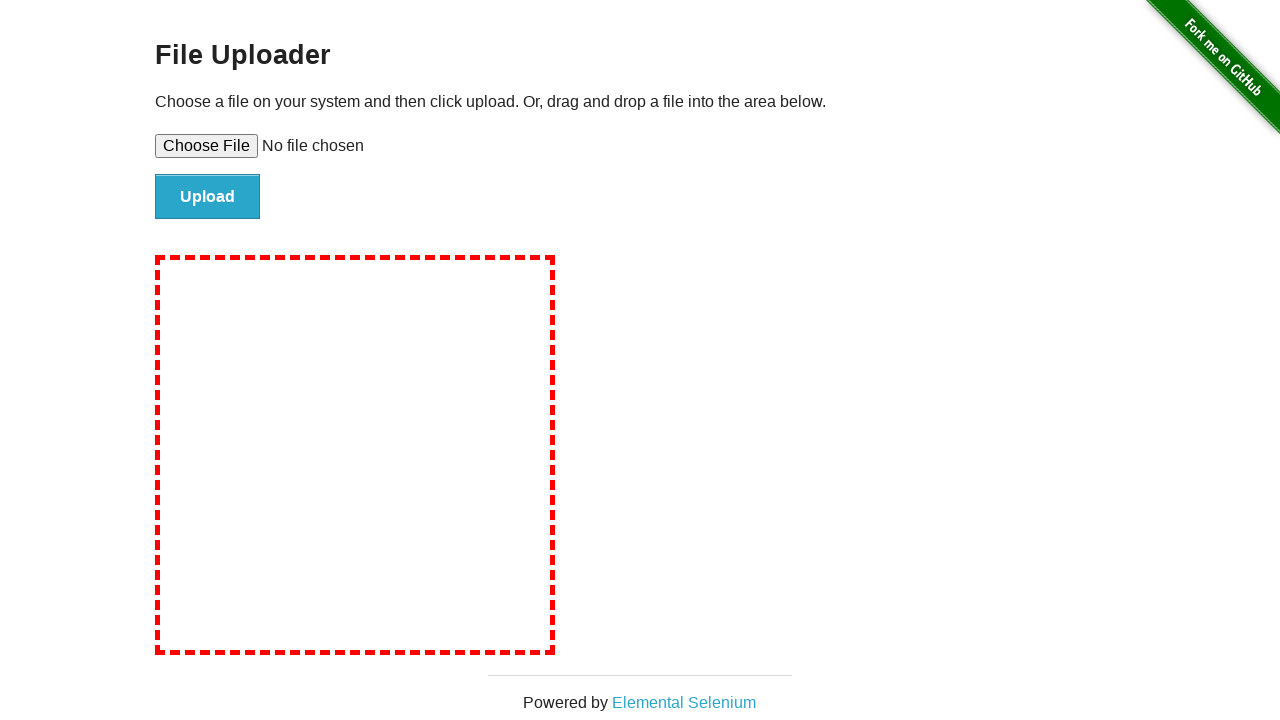

File upload page loaded and file input element is visible
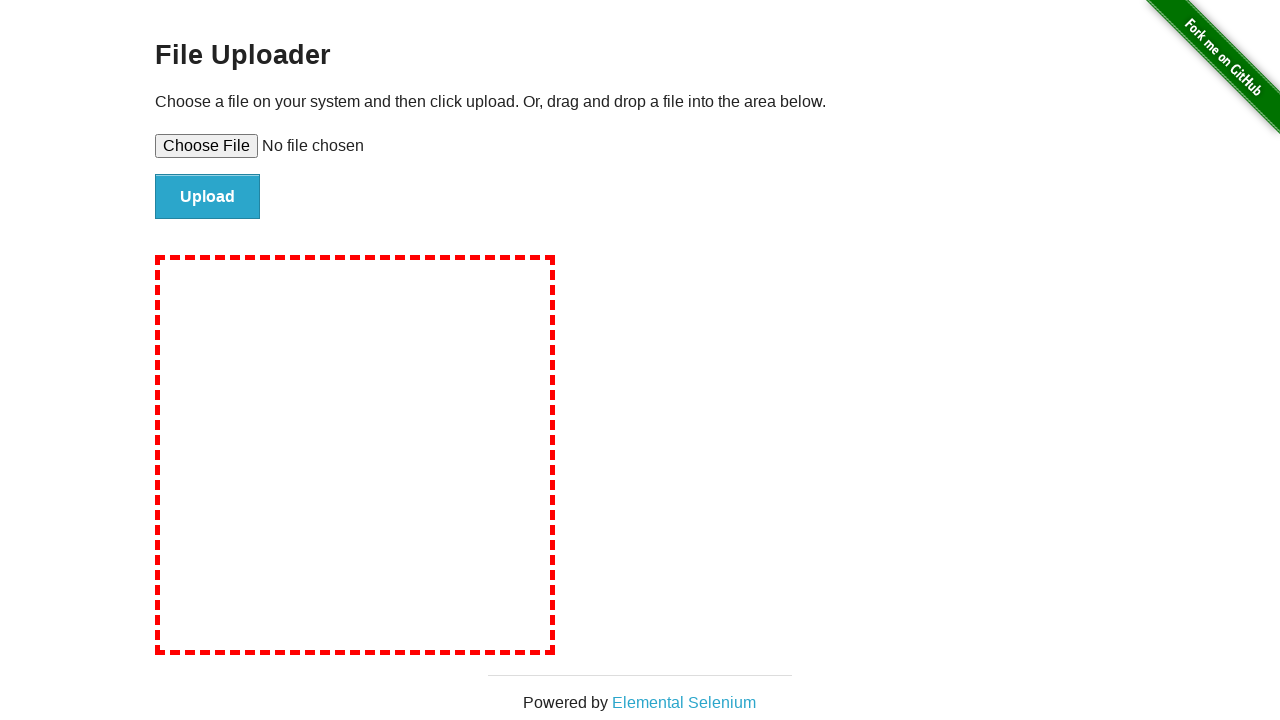

Created temporary test file for upload
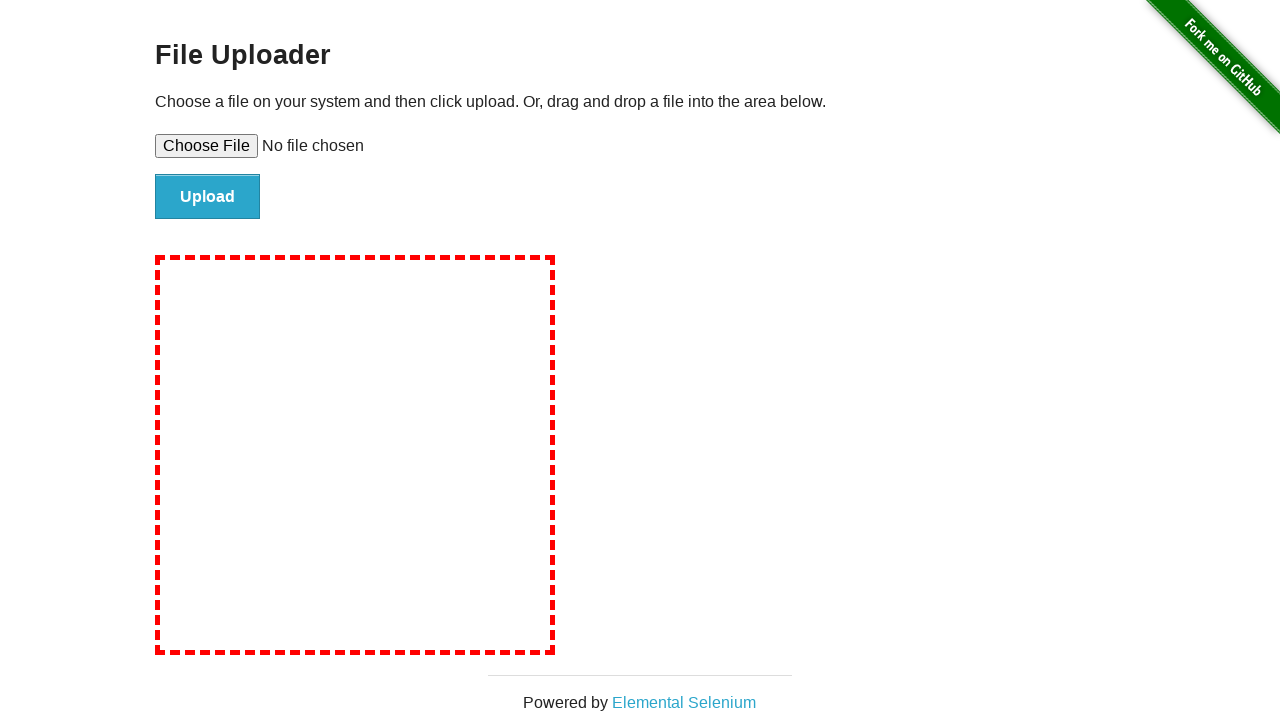

Selected test file for upload
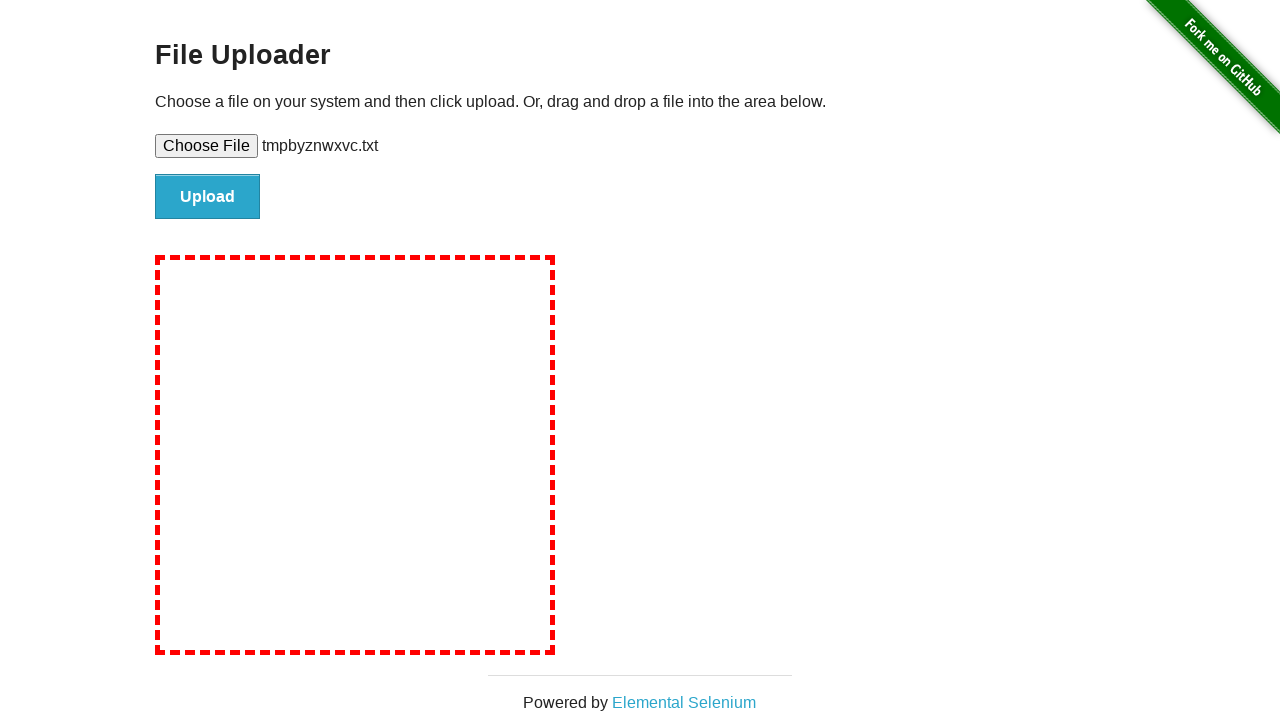

Clicked upload button to submit file at (208, 197) on #file-submit
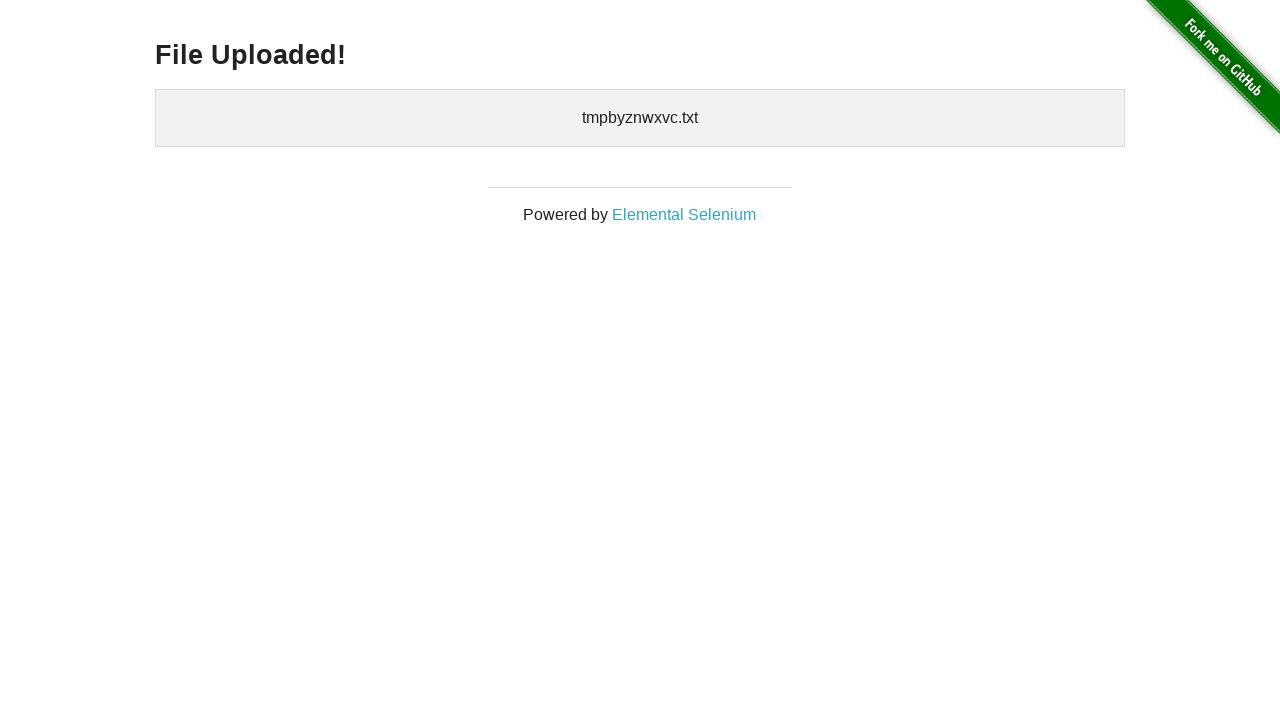

File upload completed and confirmation message displayed
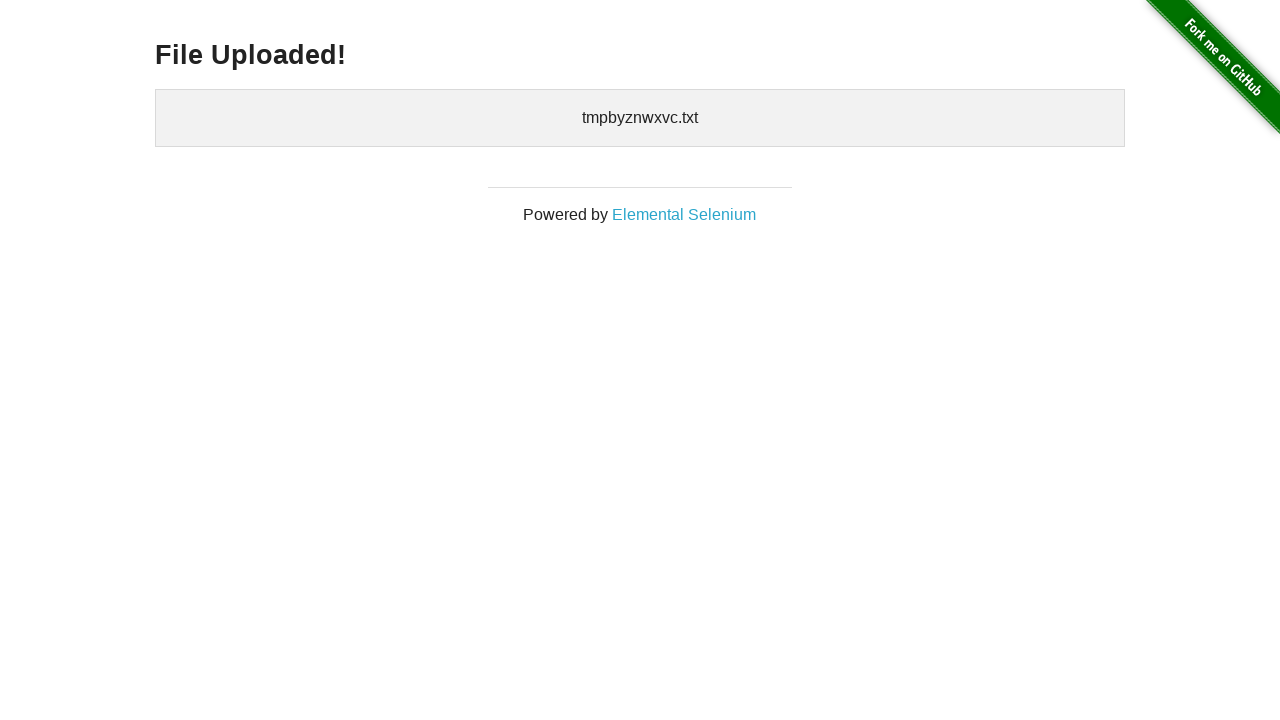

Cleaned up temporary test file
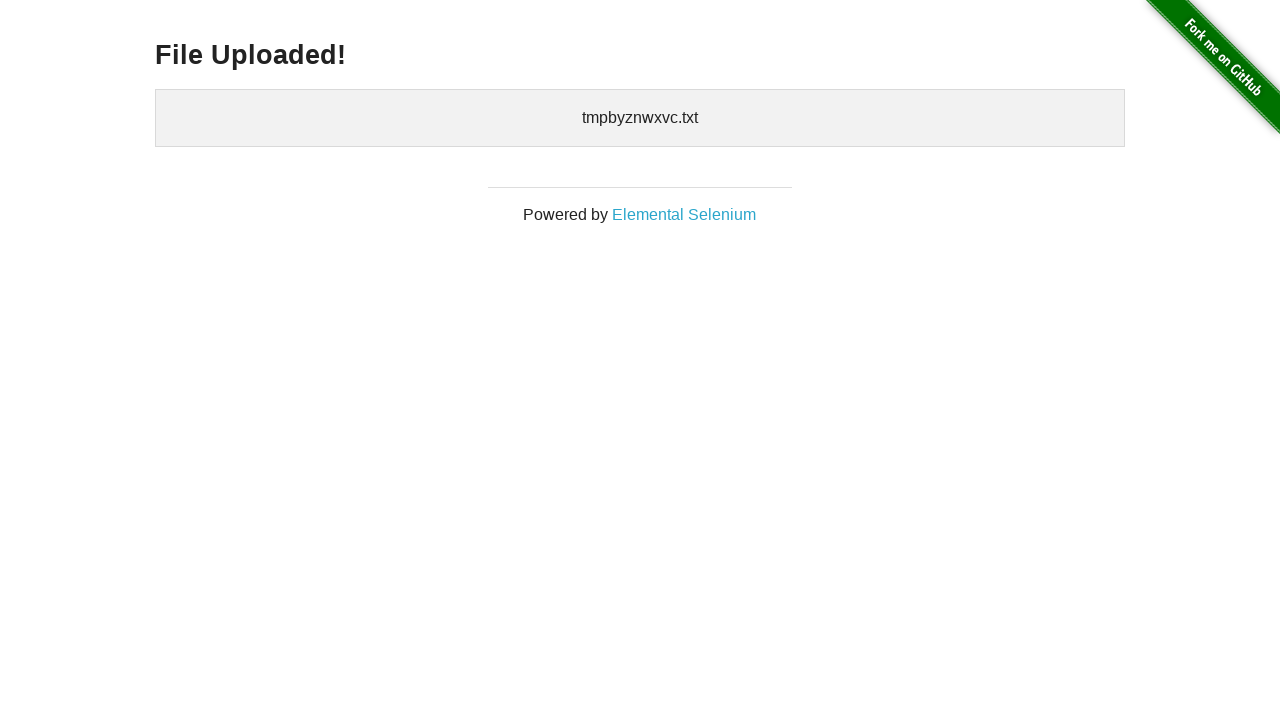

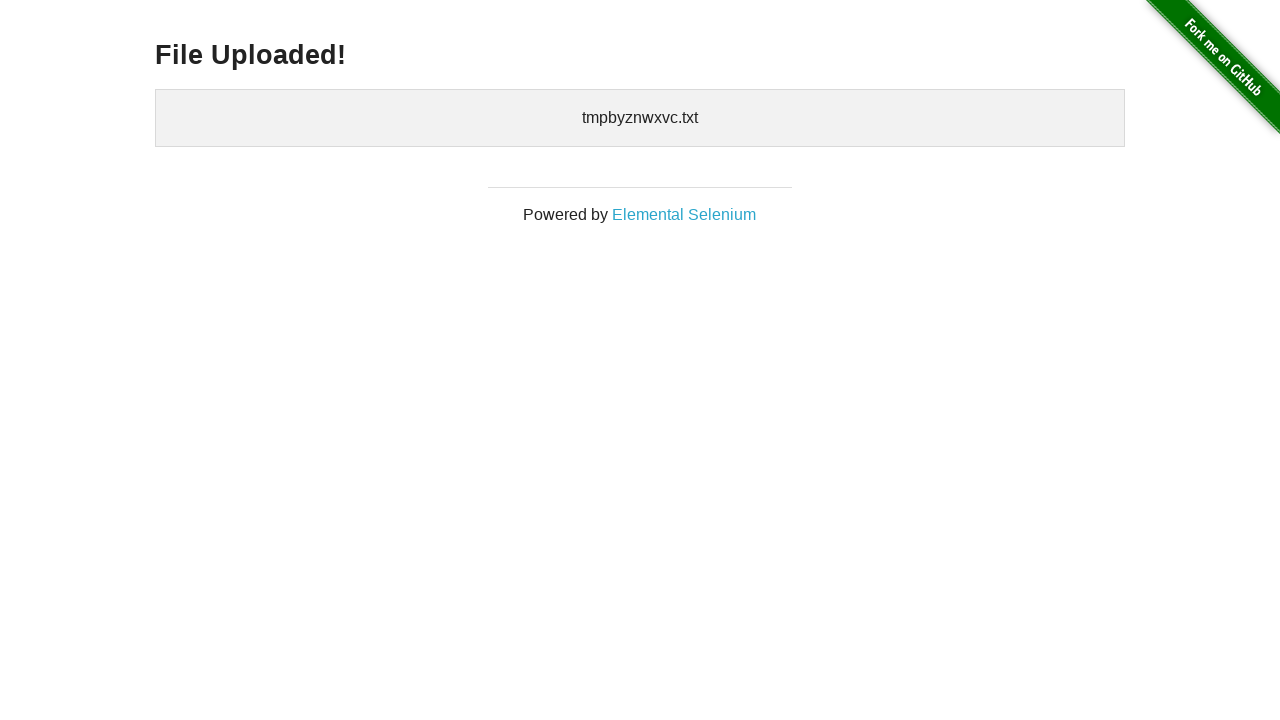